Tests adding an item to cart by navigating to a product and clicking add to cart button

Starting URL: https://danube-webshop.herokuapp.com/

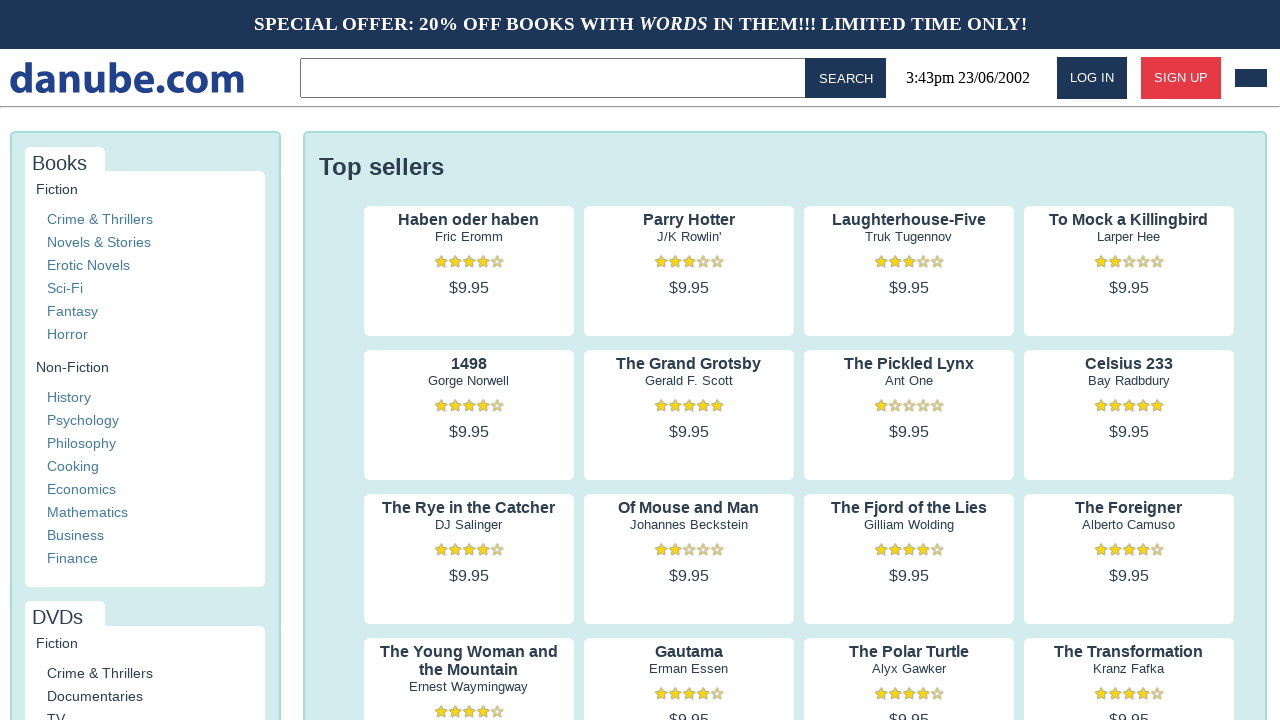

Navigated to product page for book ID 2
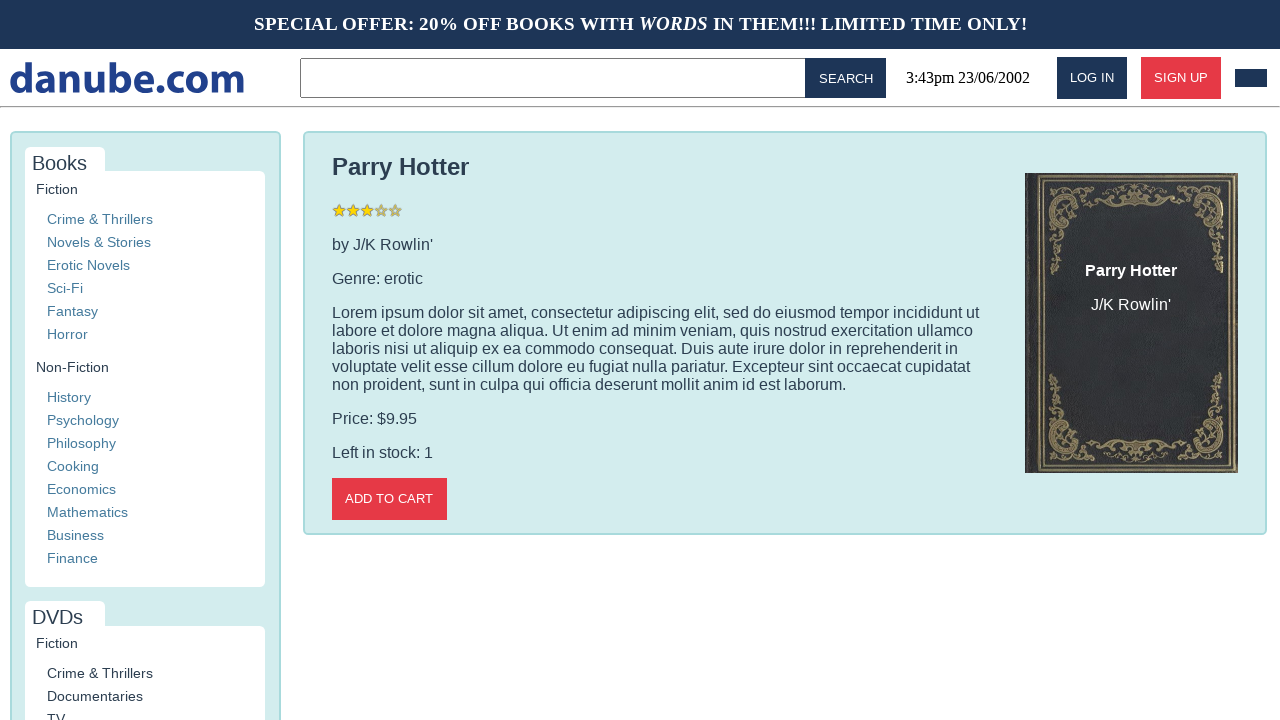

Product details are visible on the page
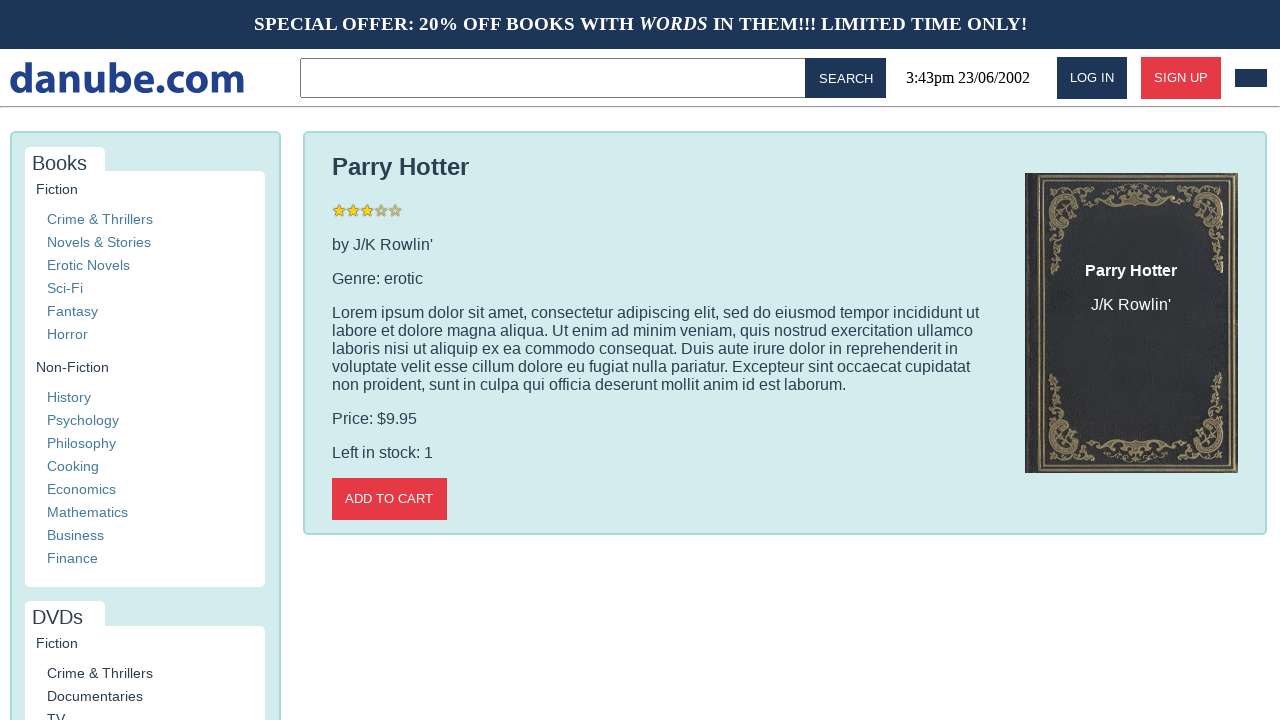

Clicked the add to cart button at (389, 499) on (//button[@class='call-to-action'])[2]
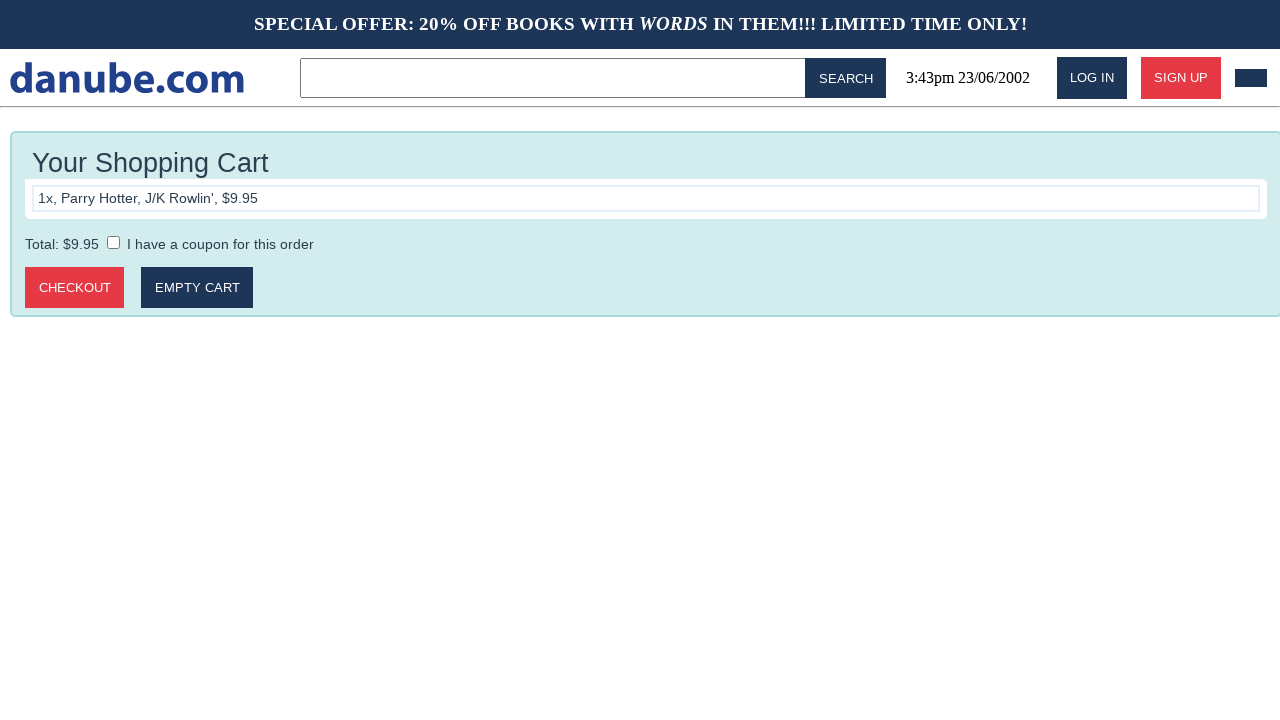

Clicked the add to cart button again to confirm at (75, 288) on (//button[@class='call-to-action'])[2]
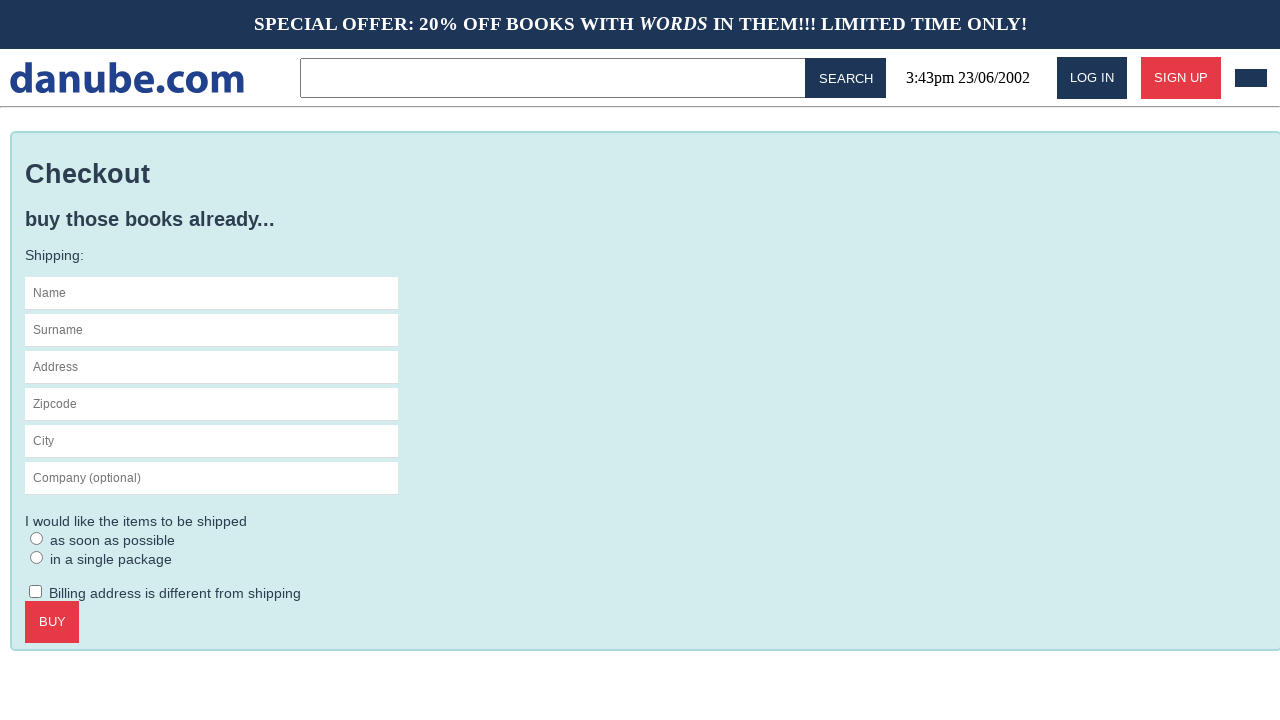

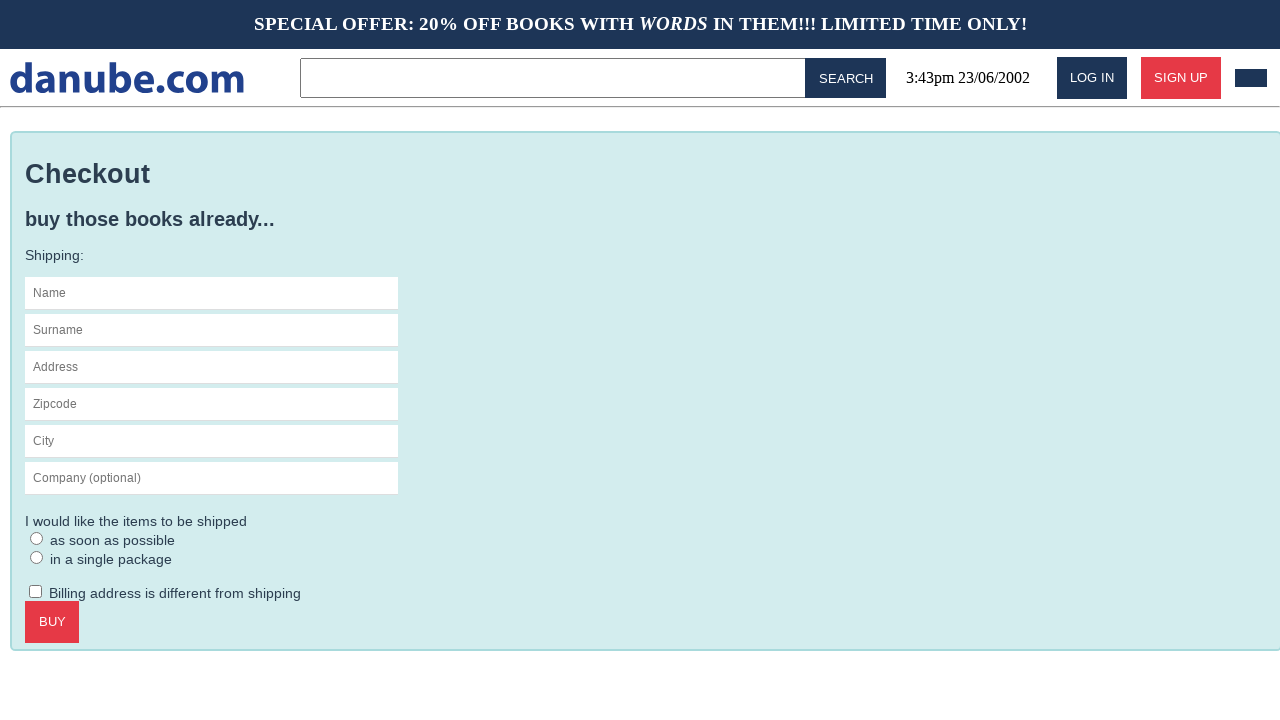